Tests browser tab switching by index - opens a new tab via button click, switches to it, and clicks an element on the new page

Starting URL: https://demoqa.com/browser-windows

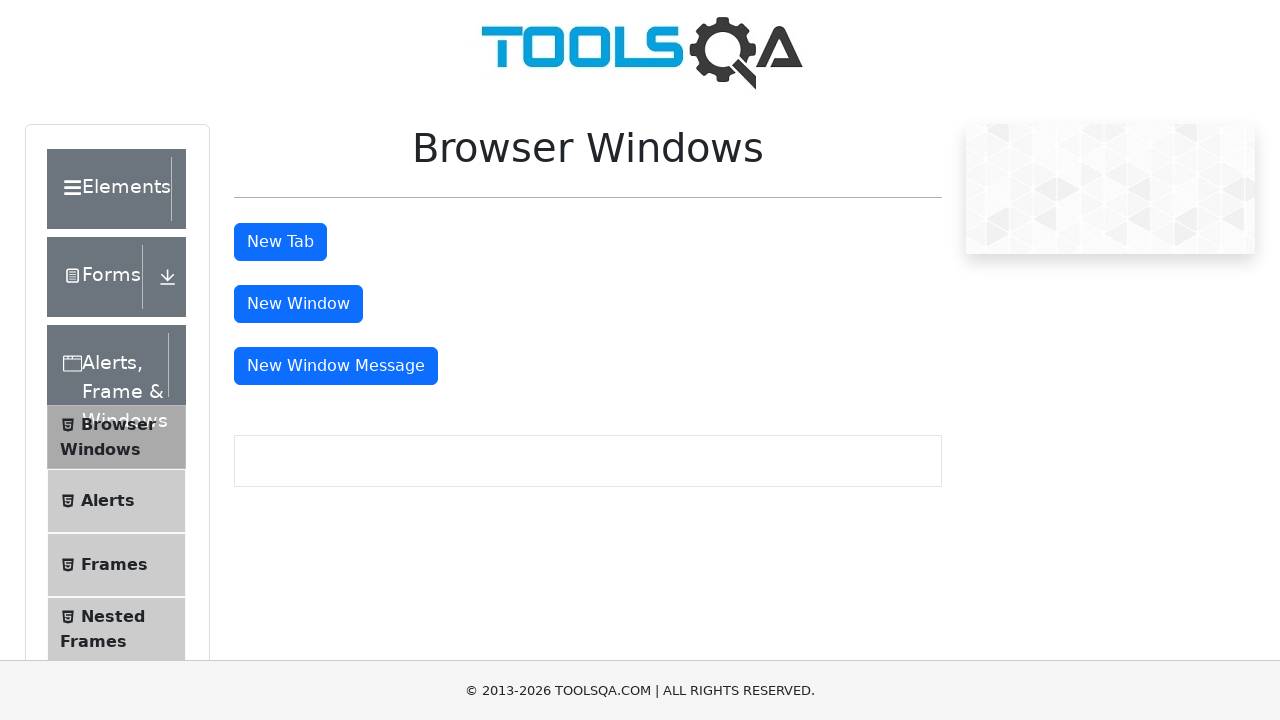

Clicked tab button to open new tab at (280, 242) on button#tabButton
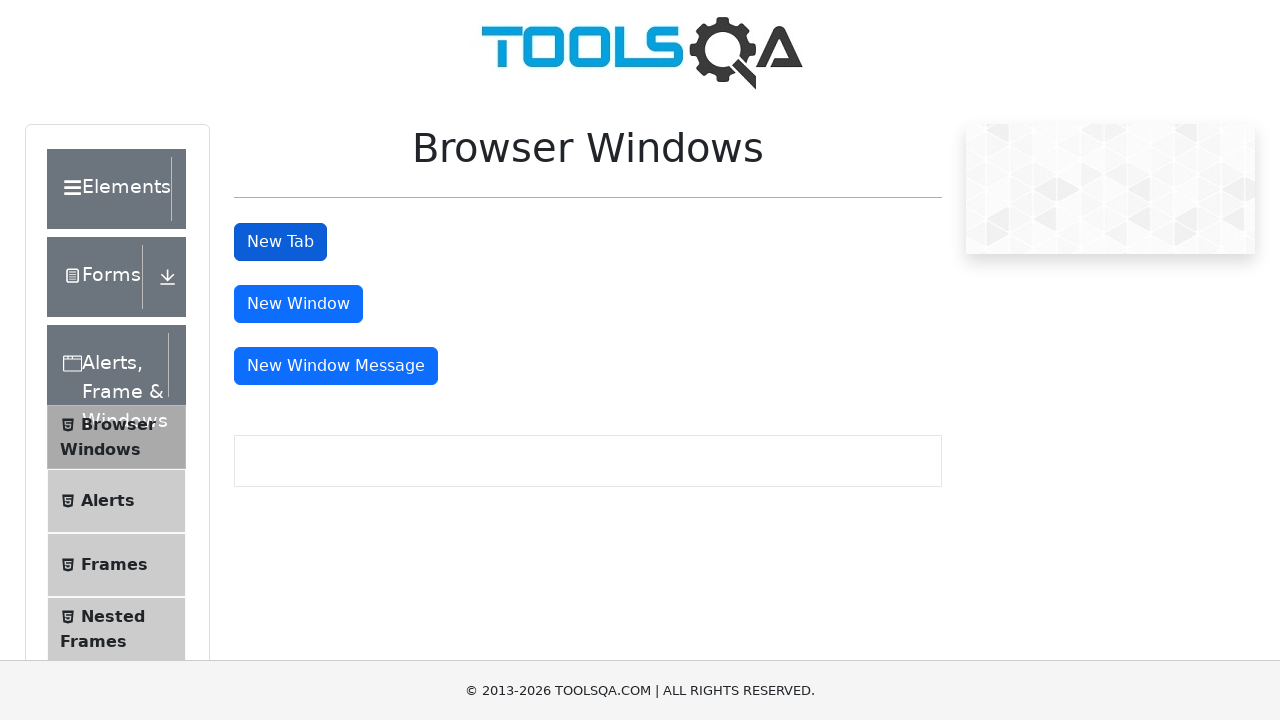

Captured new tab reference
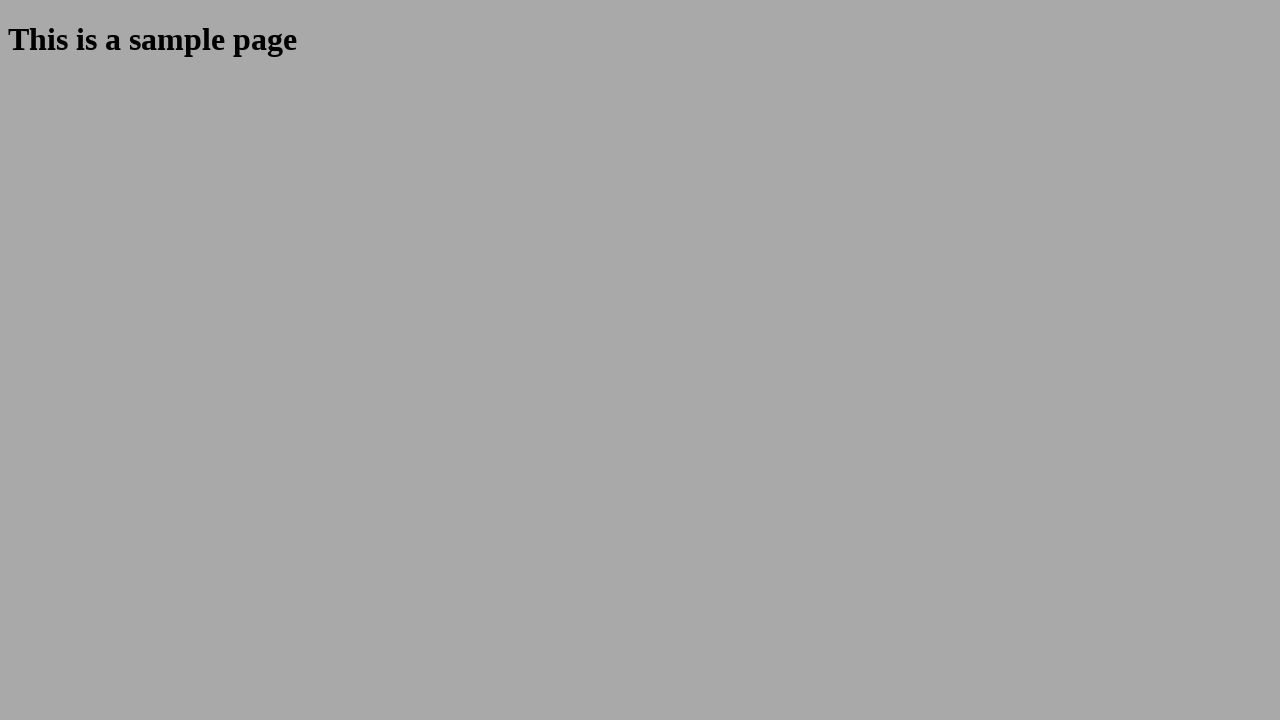

New tab loaded completely
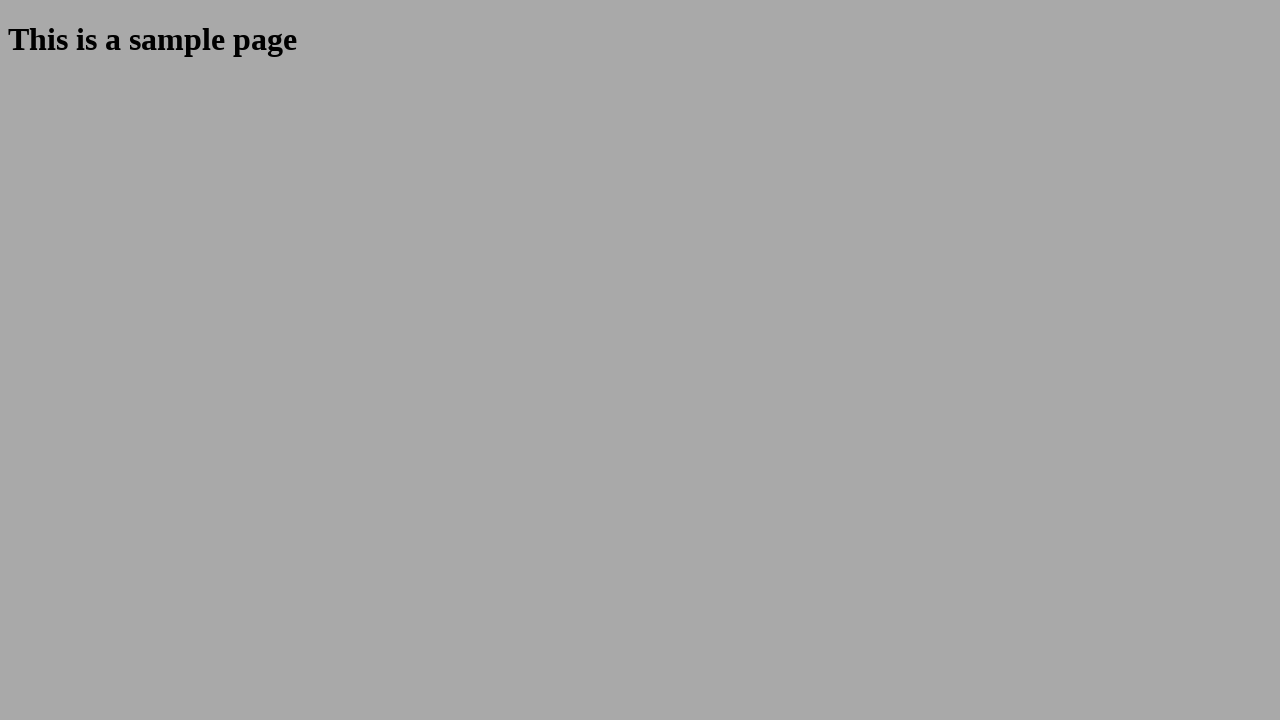

Clicked sample heading element on new tab at (640, 40) on h1#sampleHeading
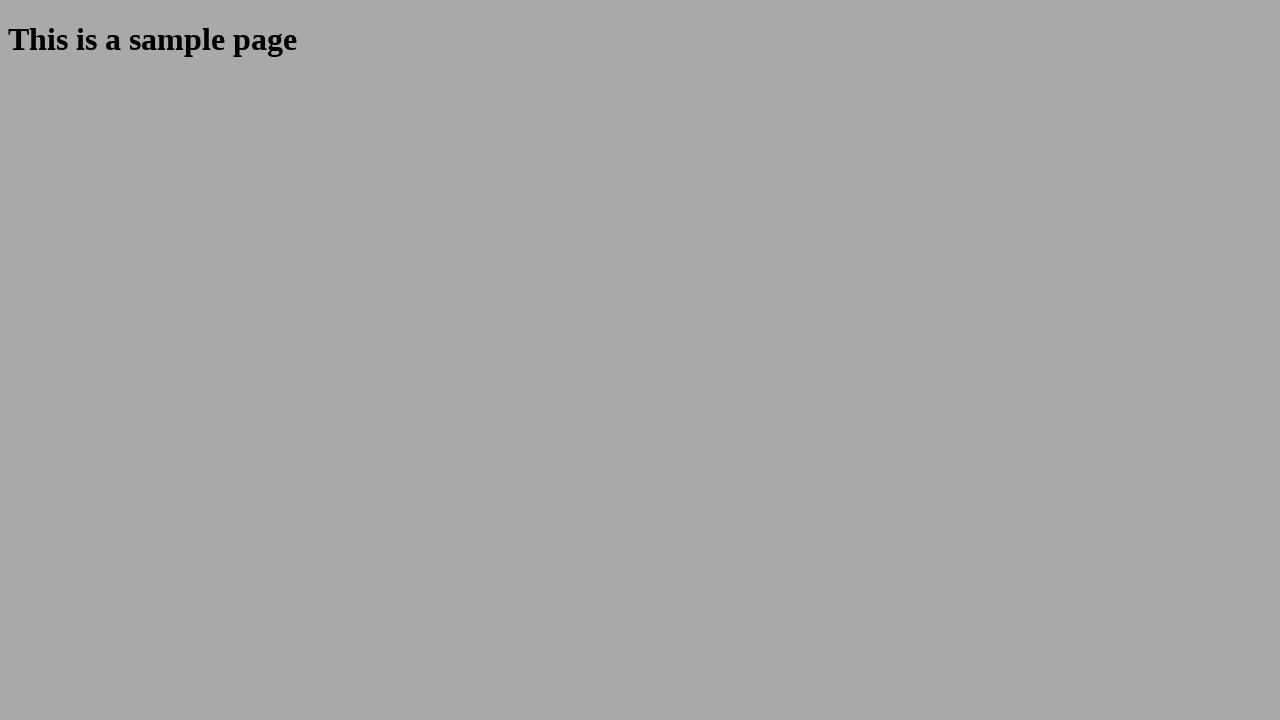

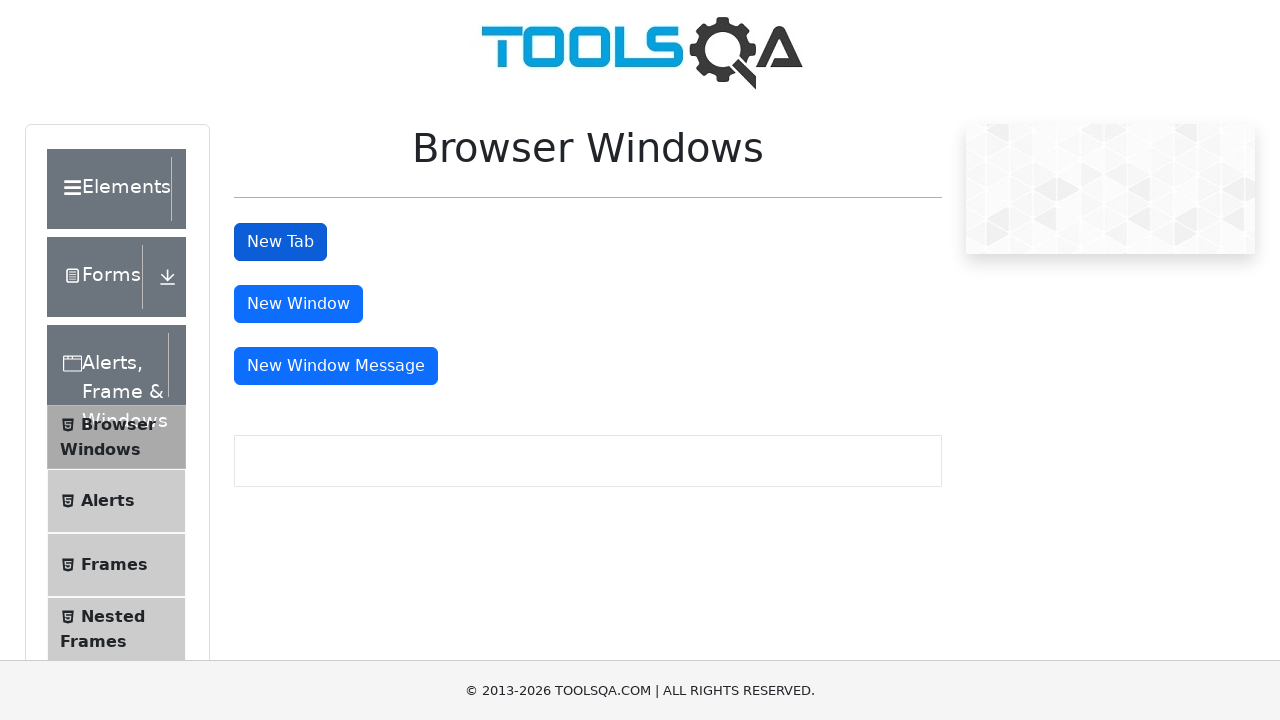